Tests right-click context menu functionality by performing a right-click on a designated area, verifying the alert message, then clicking a link that opens a new tab and verifying the content on the new page.

Starting URL: https://the-internet.herokuapp.com/context_menu

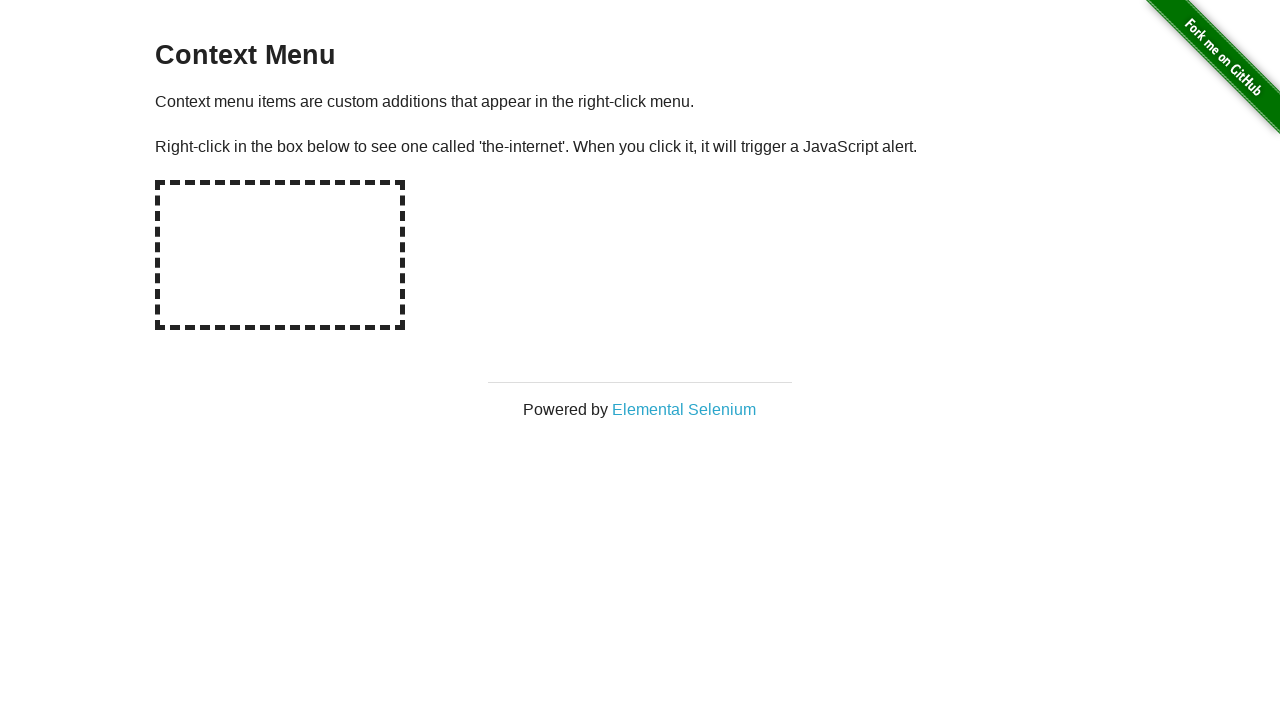

Right-clicked on the hot-spot area to open context menu at (280, 255) on #hot-spot
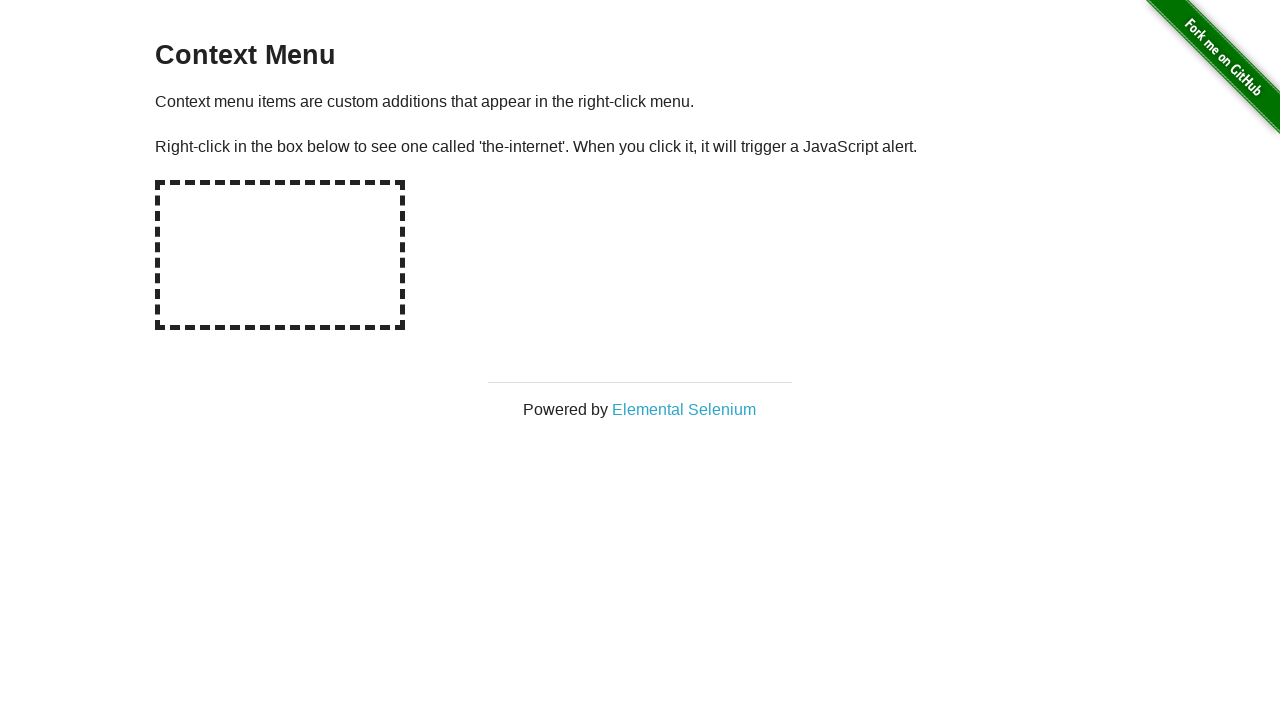

Right-clicked on hot-spot again to trigger alert dialog at (280, 255) on #hot-spot
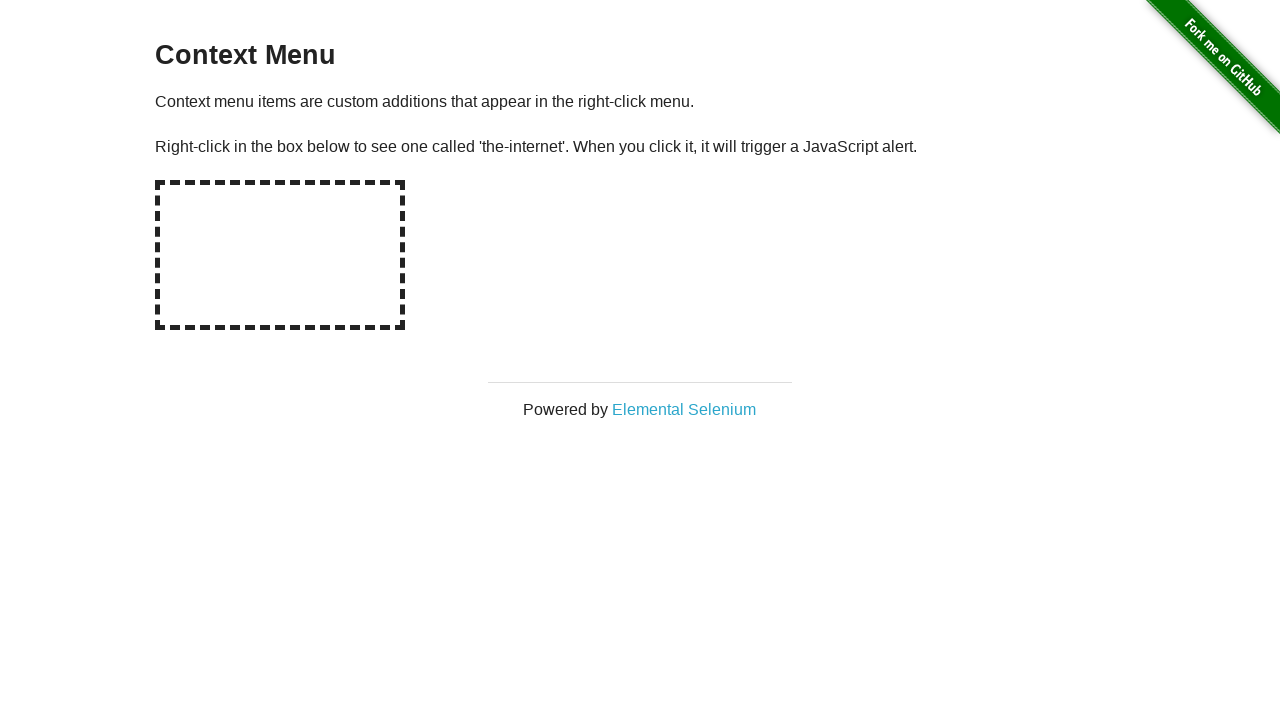

Waited for alert dialog to be processed
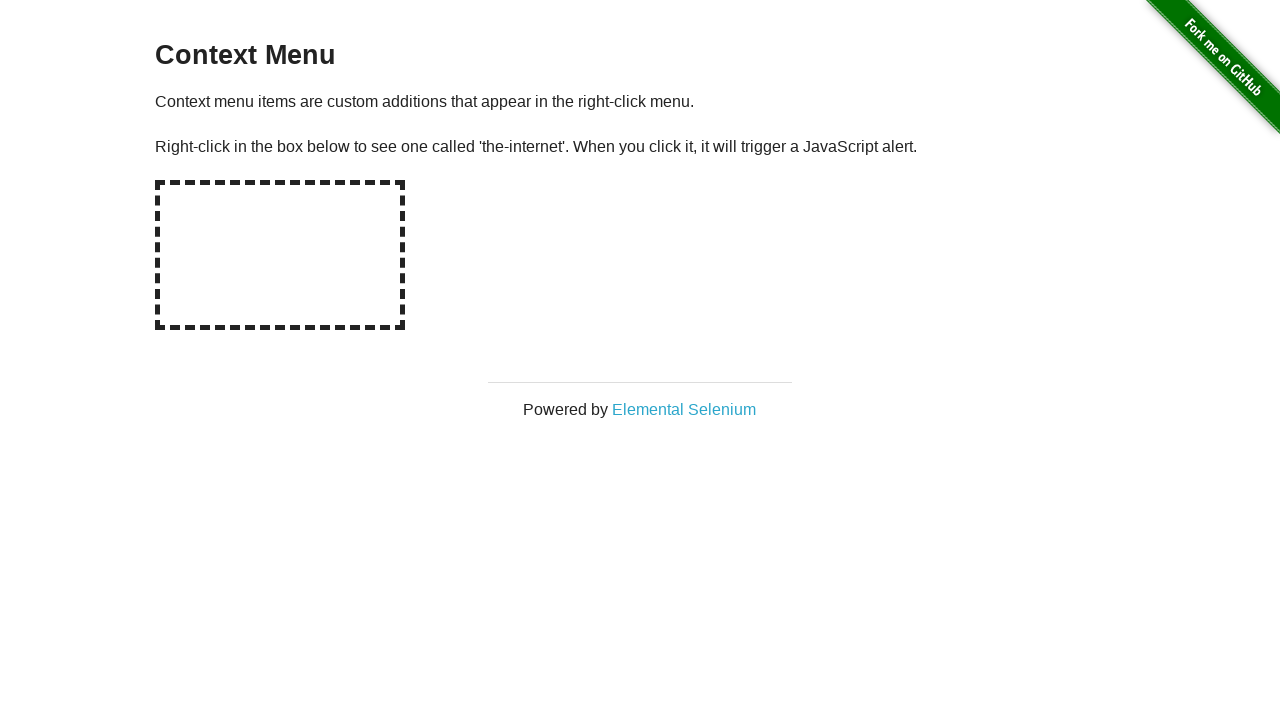

Clicked on 'Elemental Selenium' link to open new tab at (684, 409) on xpath=//*[text()='Elemental Selenium']
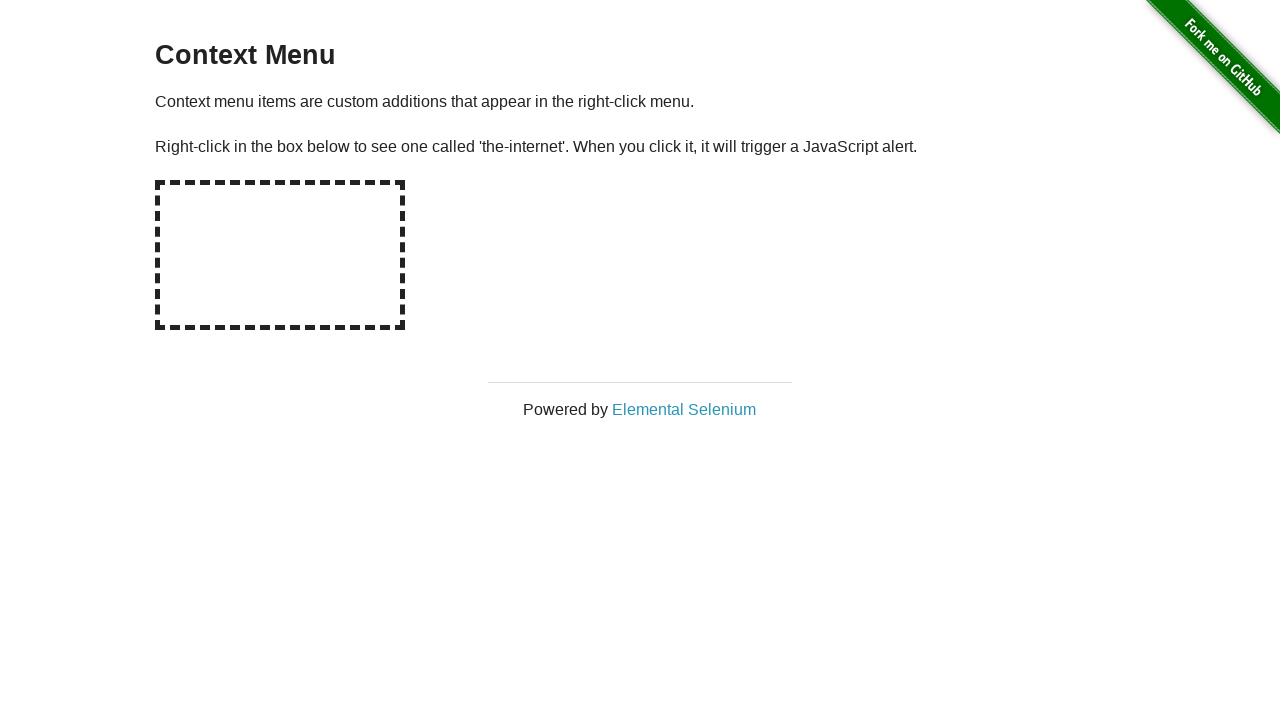

Switched to the newly opened page/tab
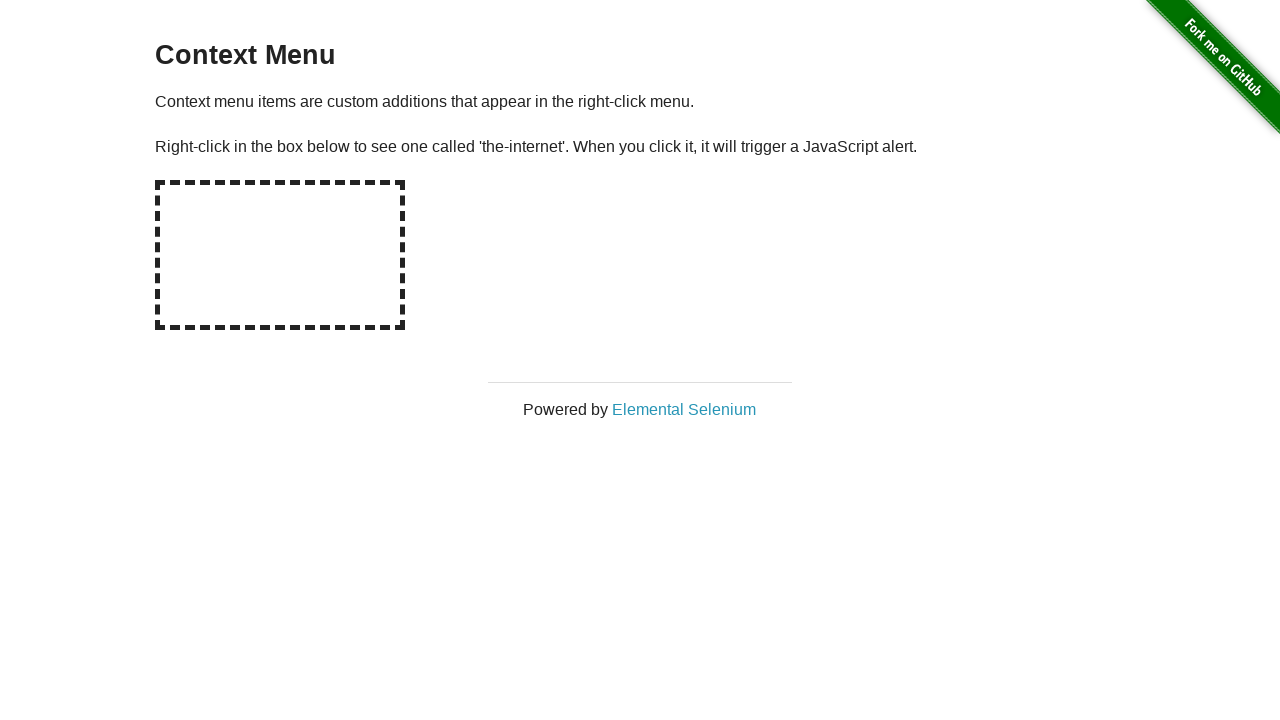

New page finished loading
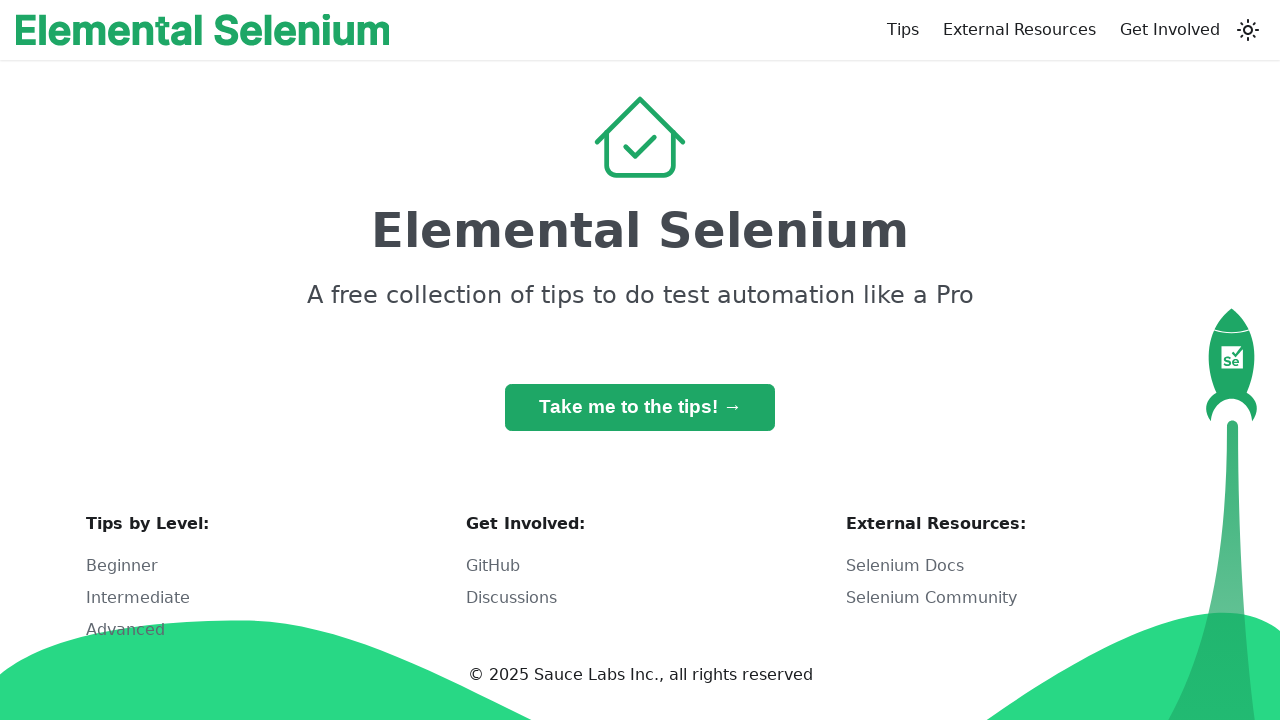

Verified 'Elemental Selenium' text is present on new page
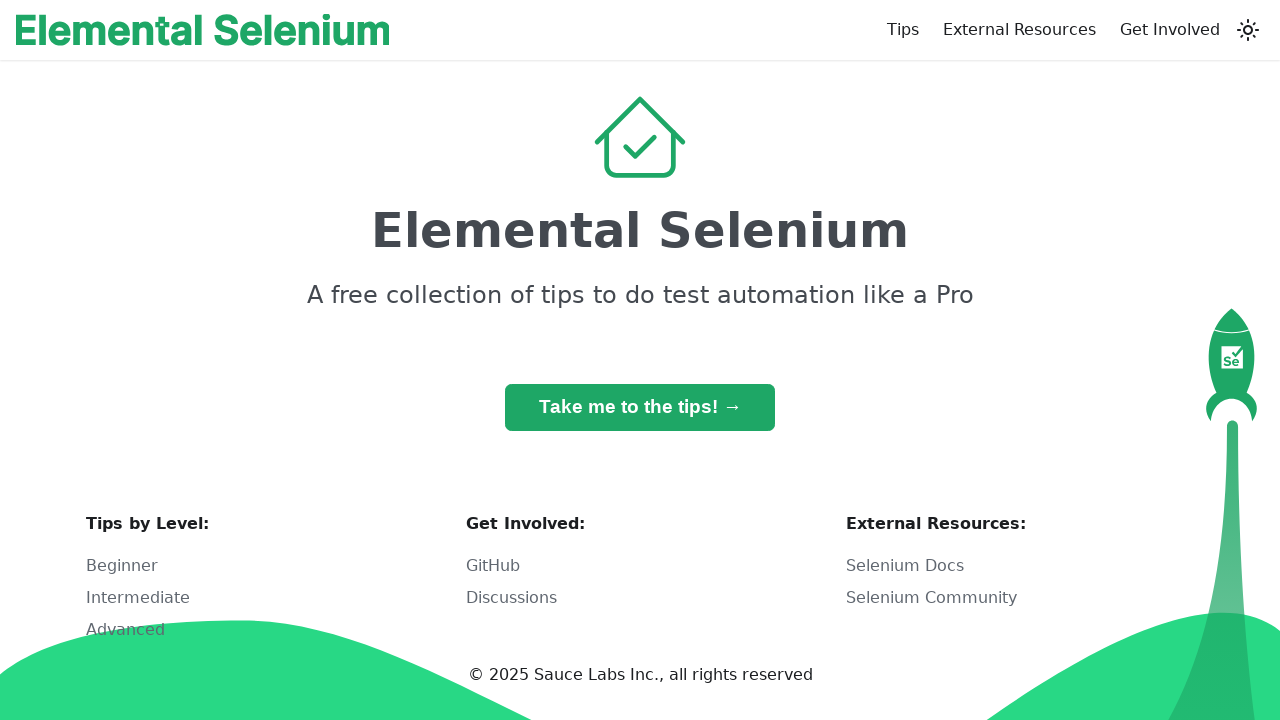

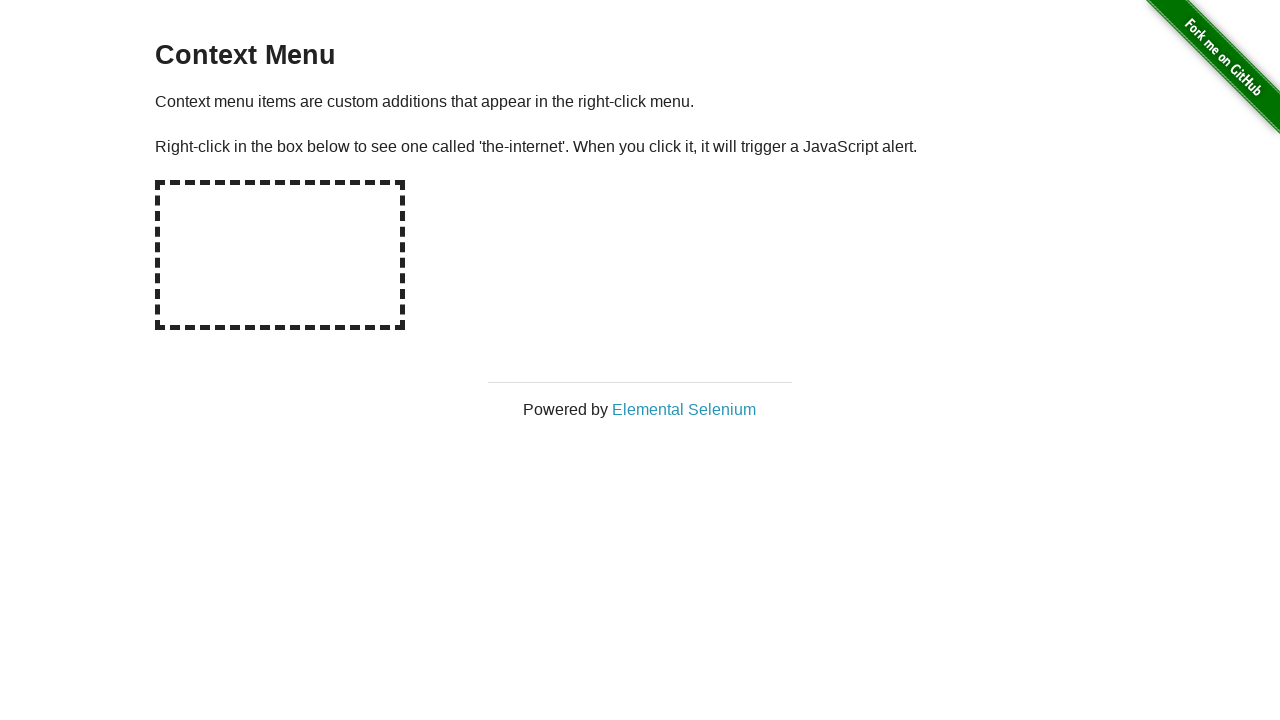